Tests adding a product with quantity 3 to the cart, verifies the success message contains the product name, then navigates to cart and verifies the URL and cart contents

Starting URL: https://cms.demo.katalon.com/product/flying-ninja/

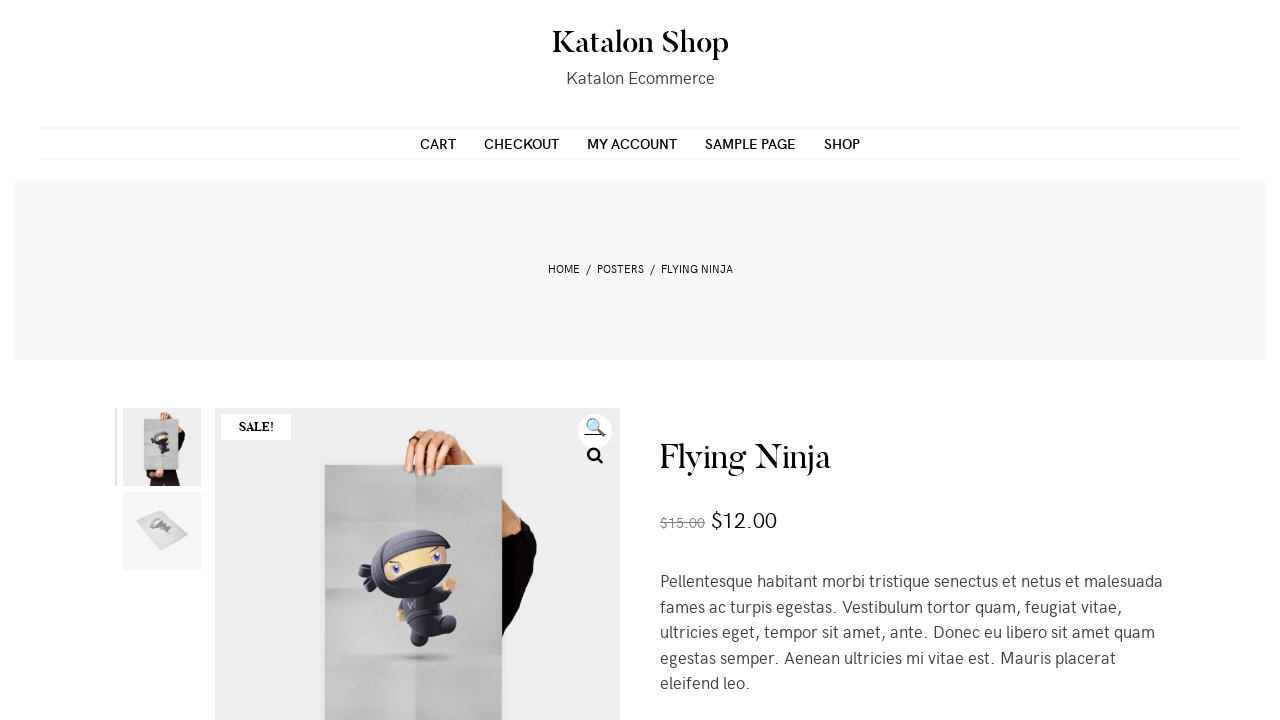

Cleared the quantity input field on //*[@class='quantity']/input
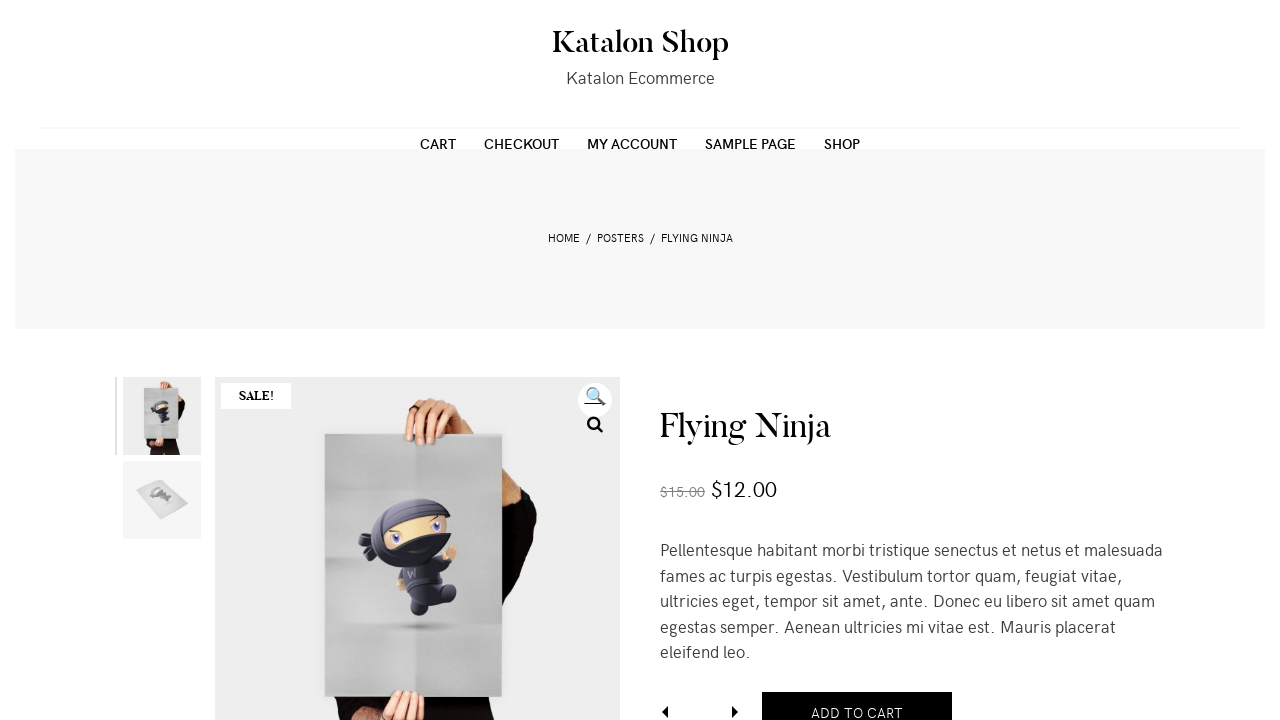

Entered quantity of 3 in the quantity field on //*[@class='quantity']/input
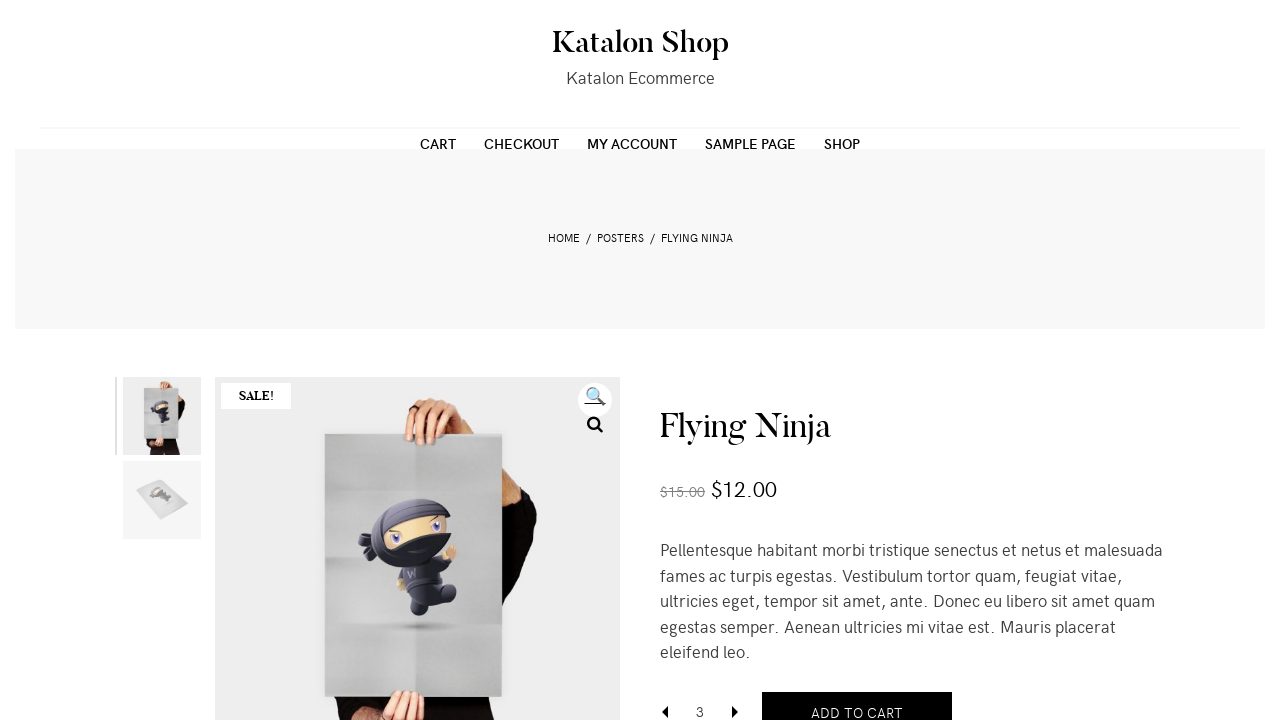

Clicked Add to cart button at (857, 699) on [name='add-to-cart']
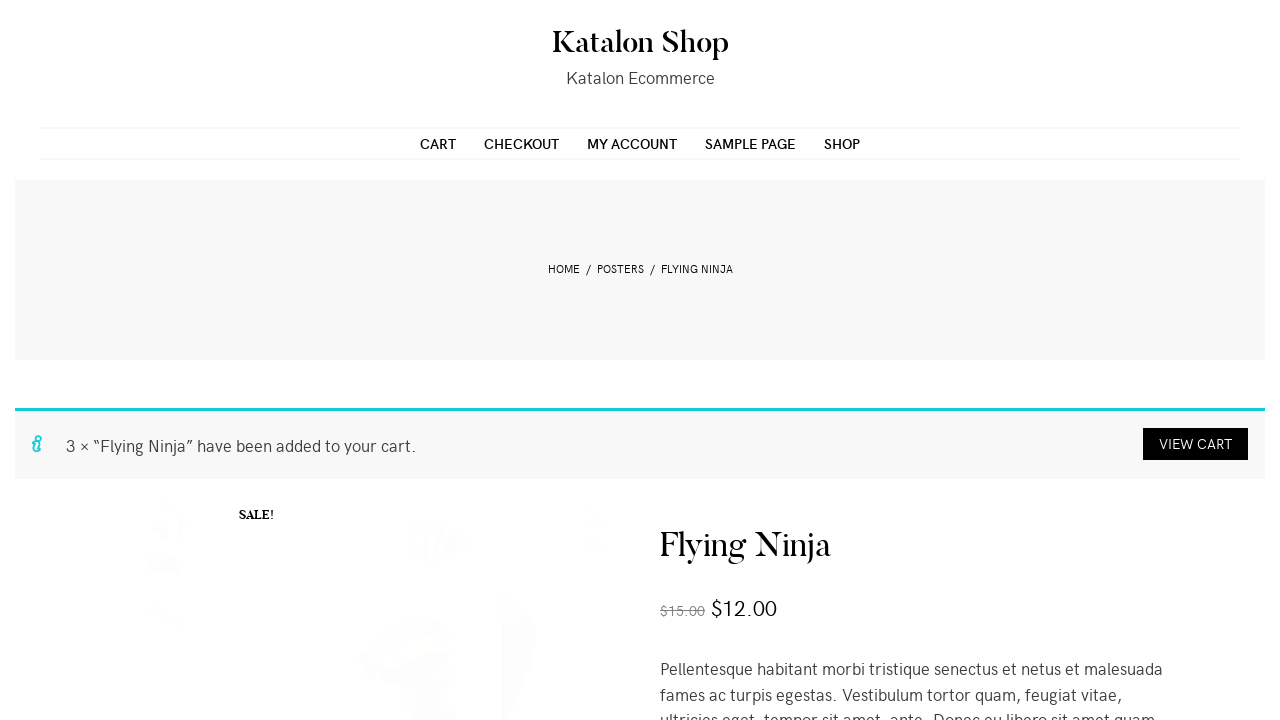

Success message appeared with product name
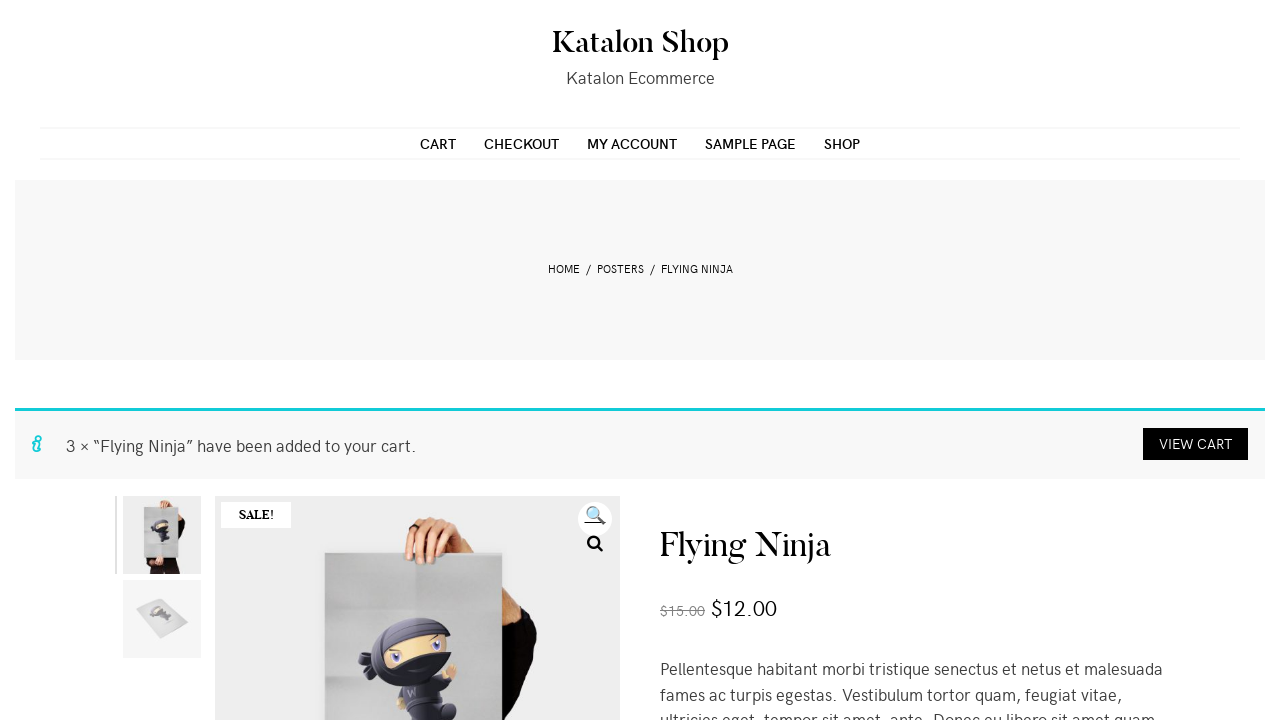

Clicked Cart link in the success message at (1196, 444) on .woocommerce-message a
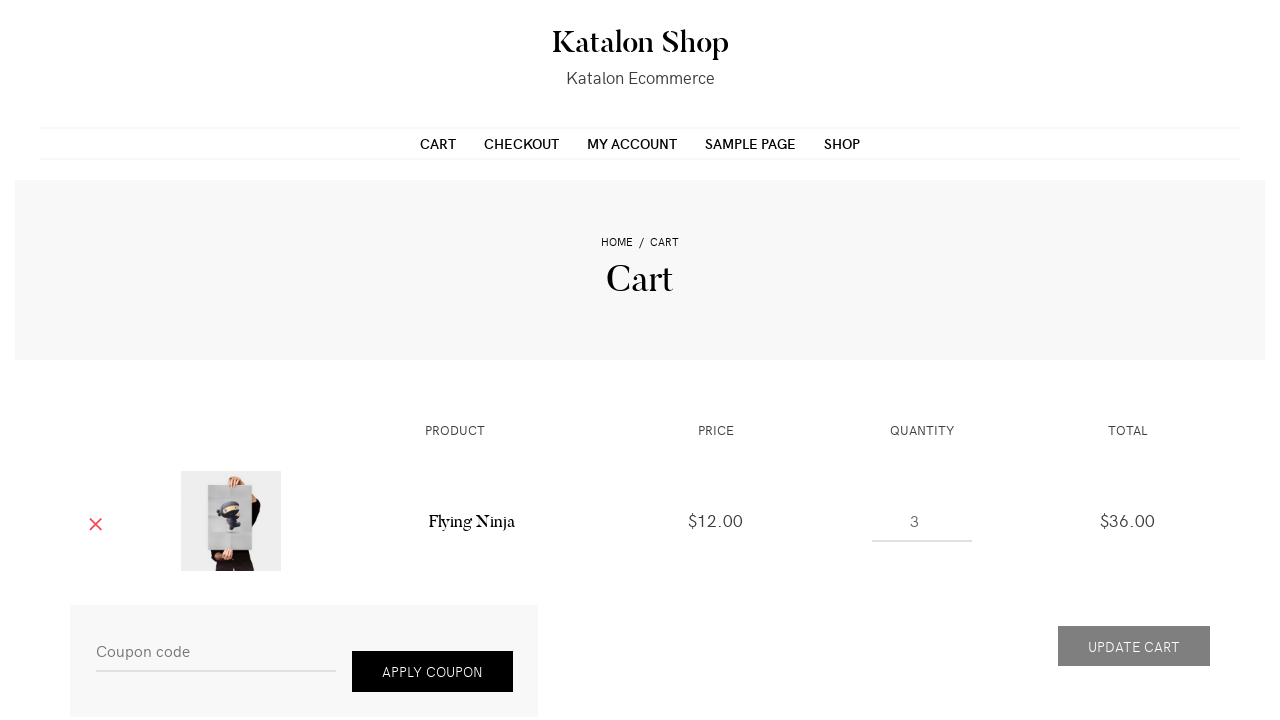

Navigated to cart page and URL verified
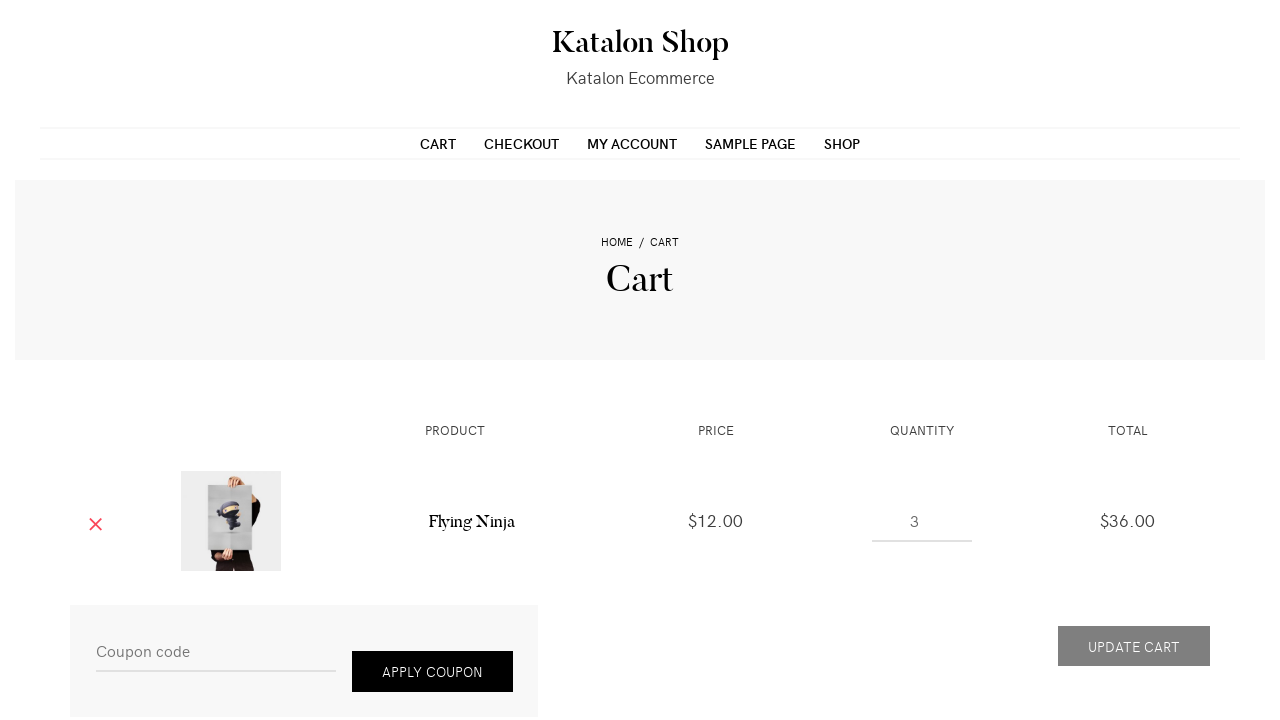

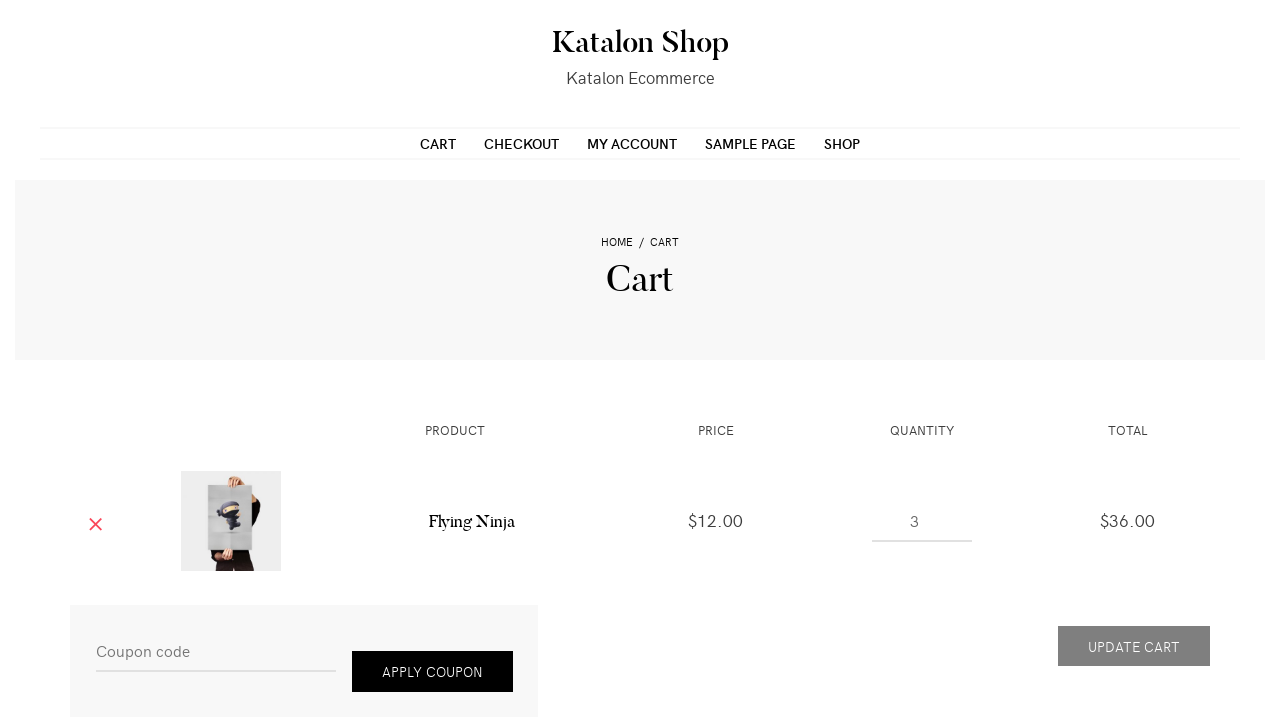